Tests clicking the About link in the floating menu

Starting URL: https://the-internet.herokuapp.com/floating_menu

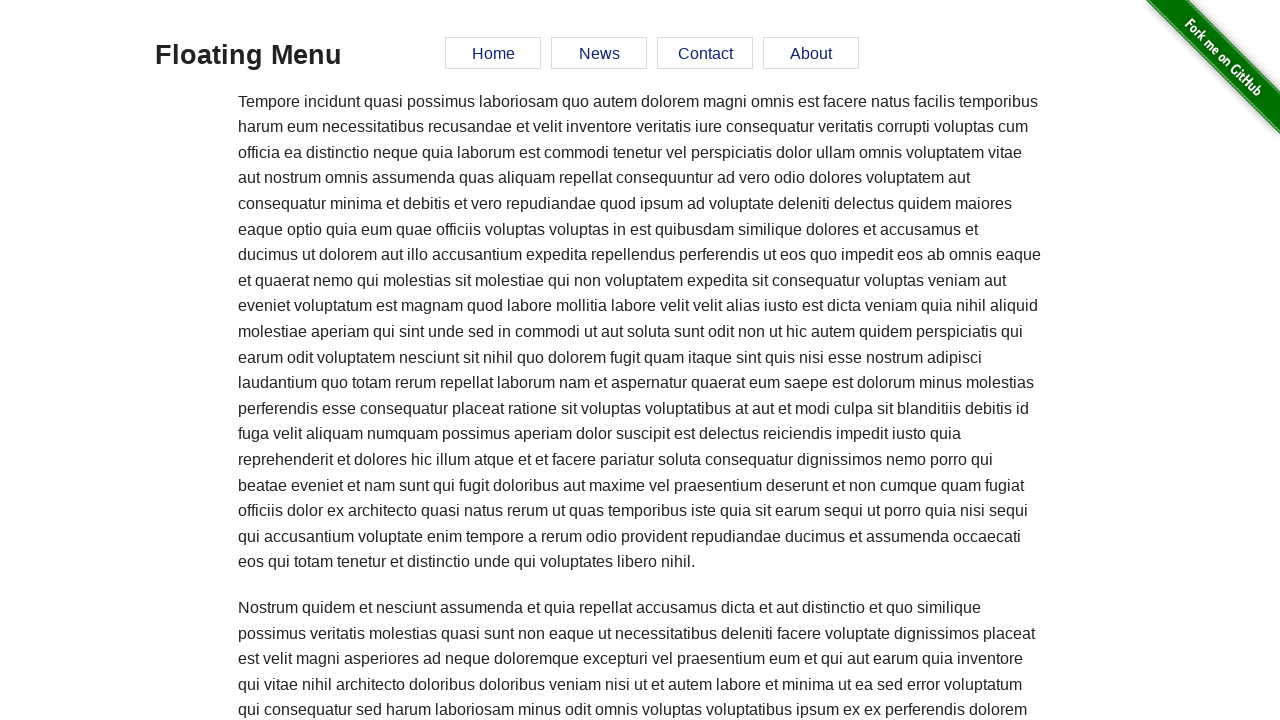

Navigated to floating menu page
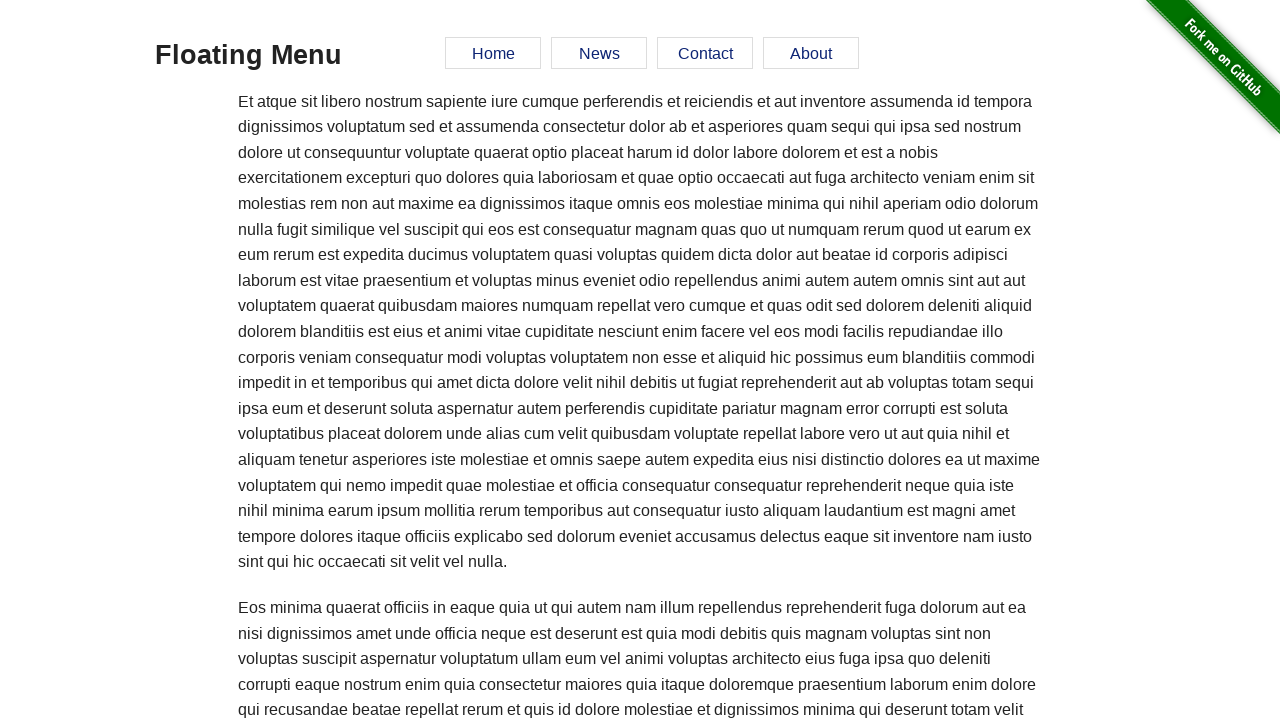

Clicked About link in the floating menu at (811, 53) on #menu a[href='#about']
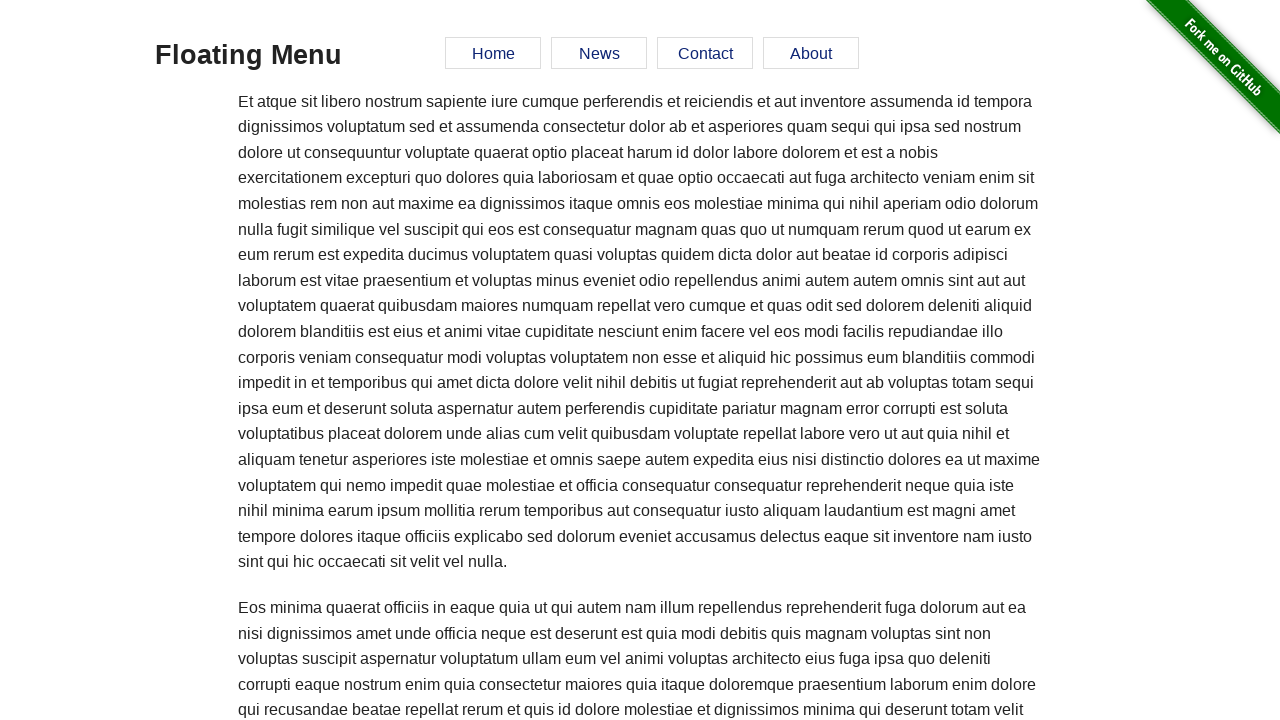

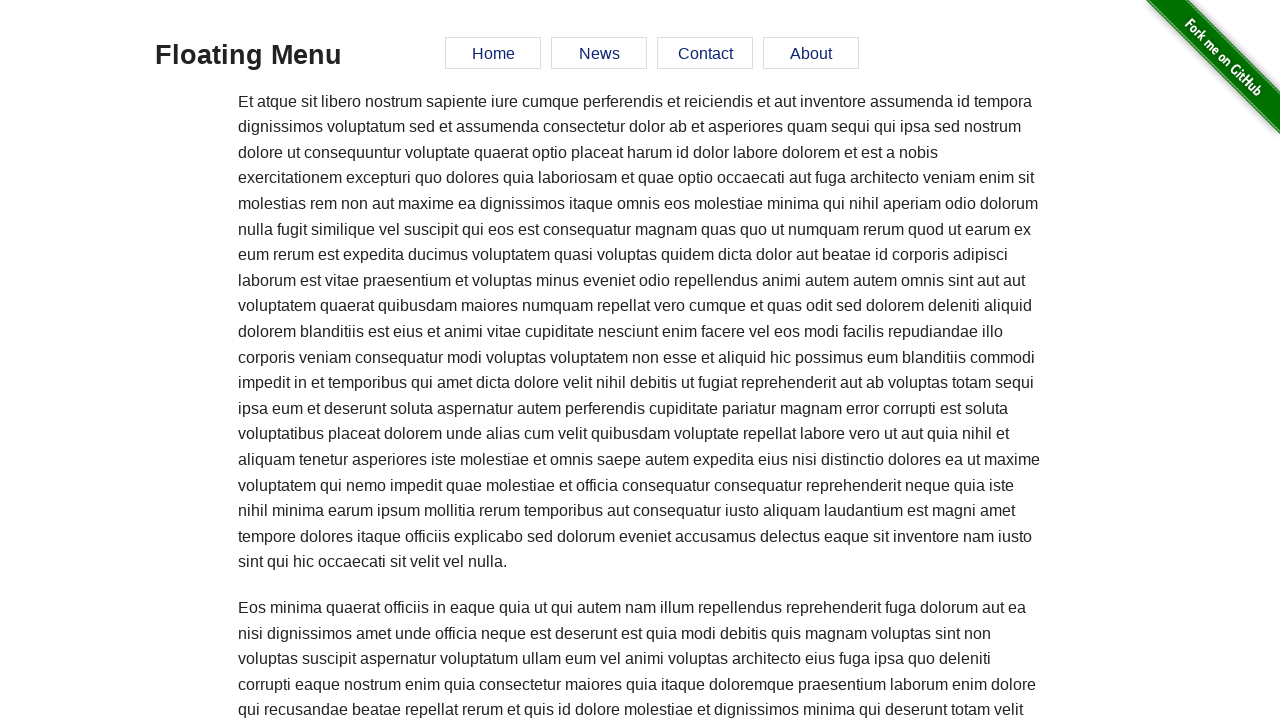